Tests checkbox functionality on a travel booking form by selecting and deselecting various discount checkboxes including senior citizen and other available options

Starting URL: https://rahulshettyacademy.com/dropdownsPractise/

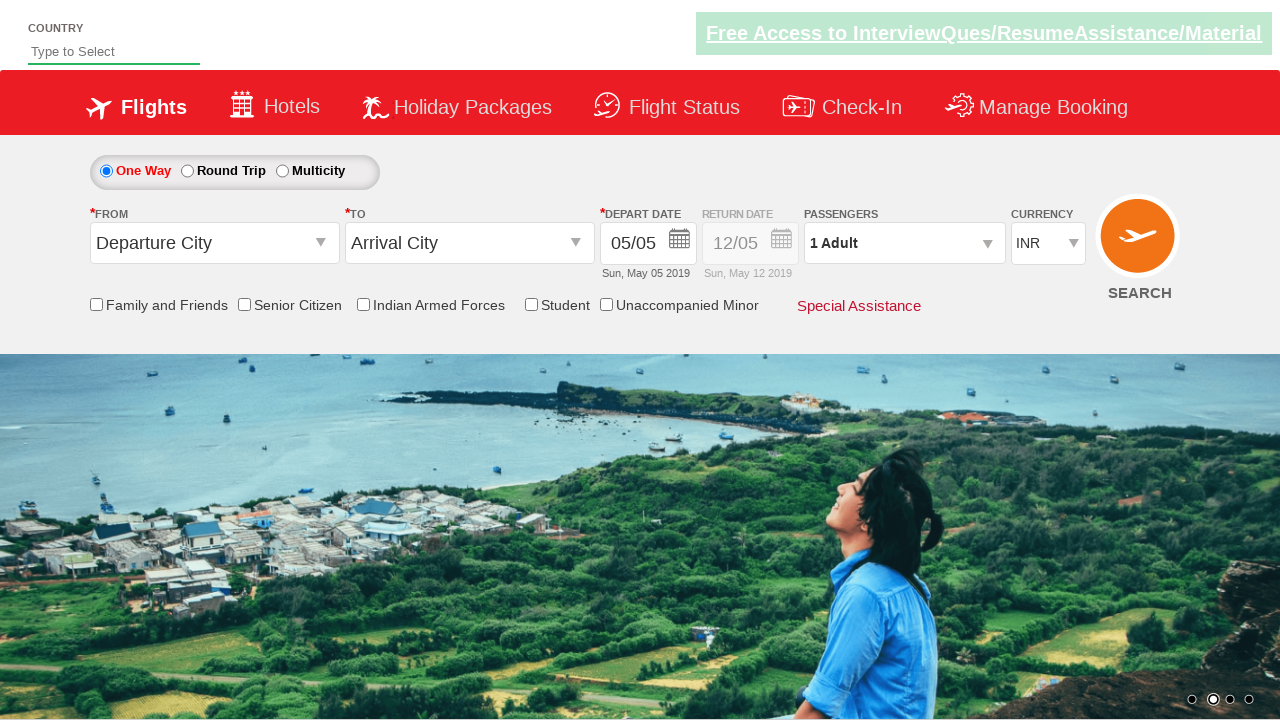

Clicked Senior Citizen checkbox to select it at (290, 305) on div[id*='SeniorCitizenDiv']
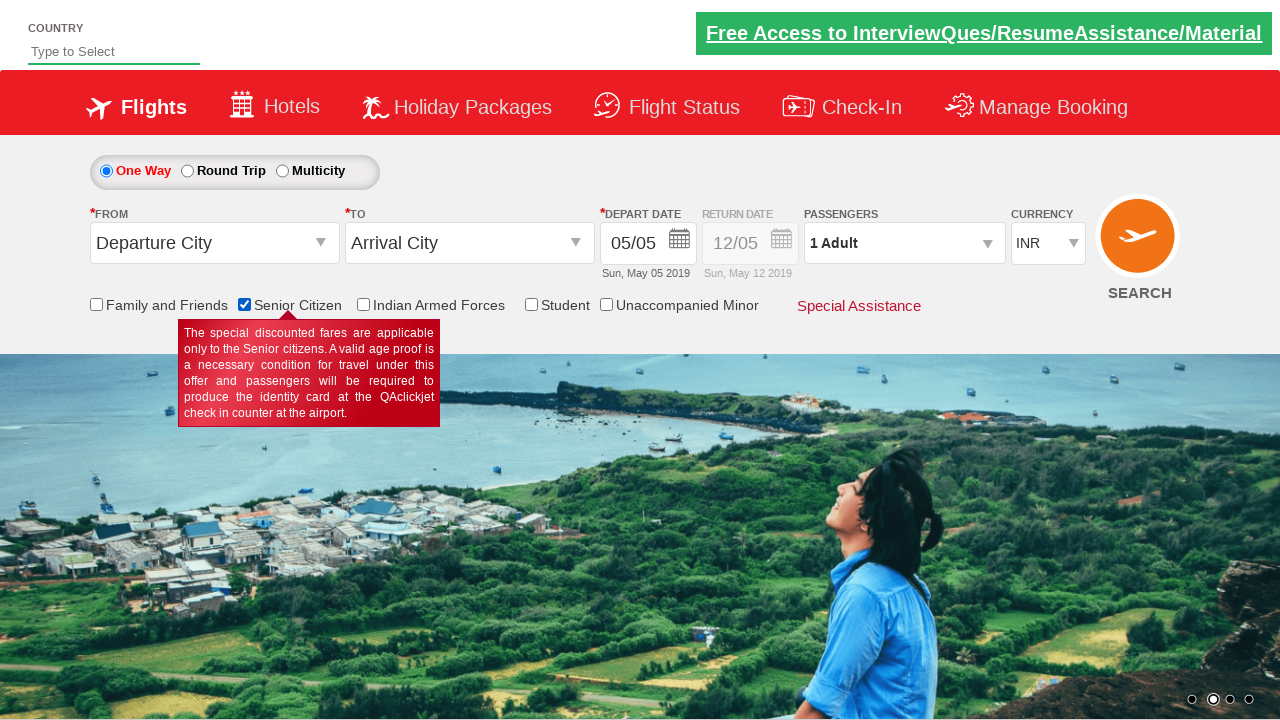

Waited 2 seconds for Senior Citizen checkbox selection to complete
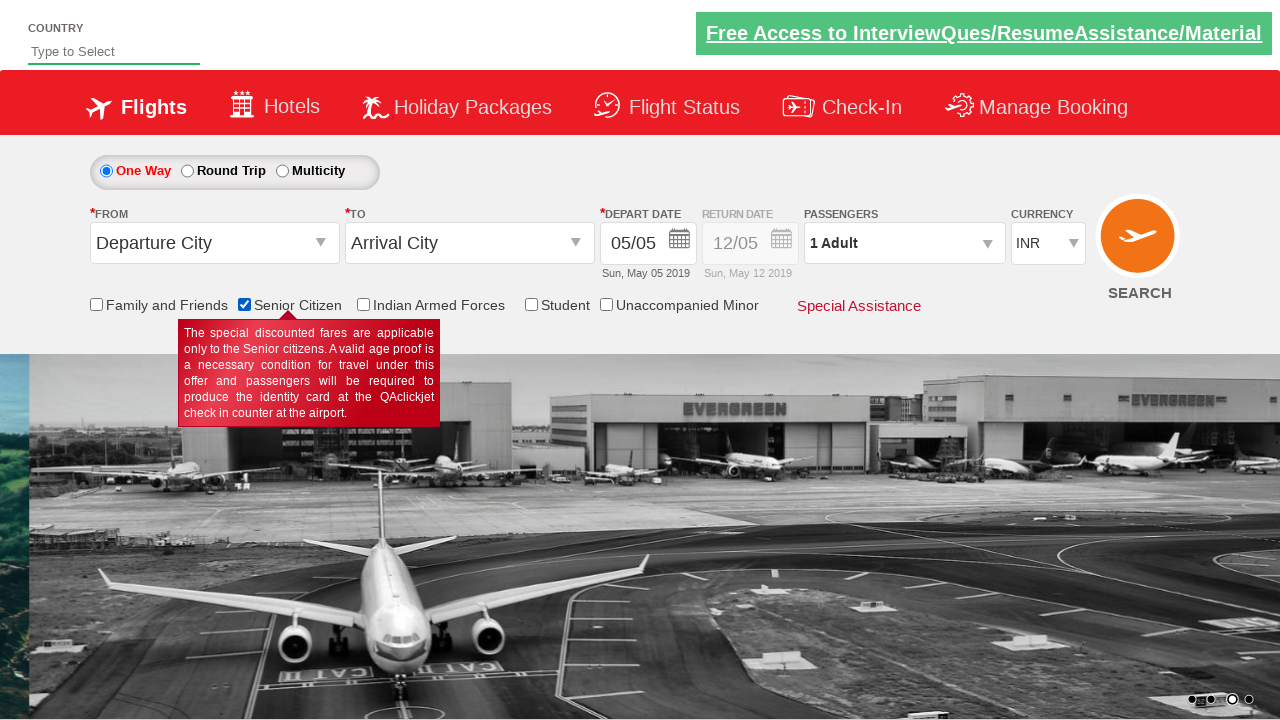

Clicked Senior Citizen checkbox again to deselect it at (290, 305) on div[id*='SeniorCitizenDiv']
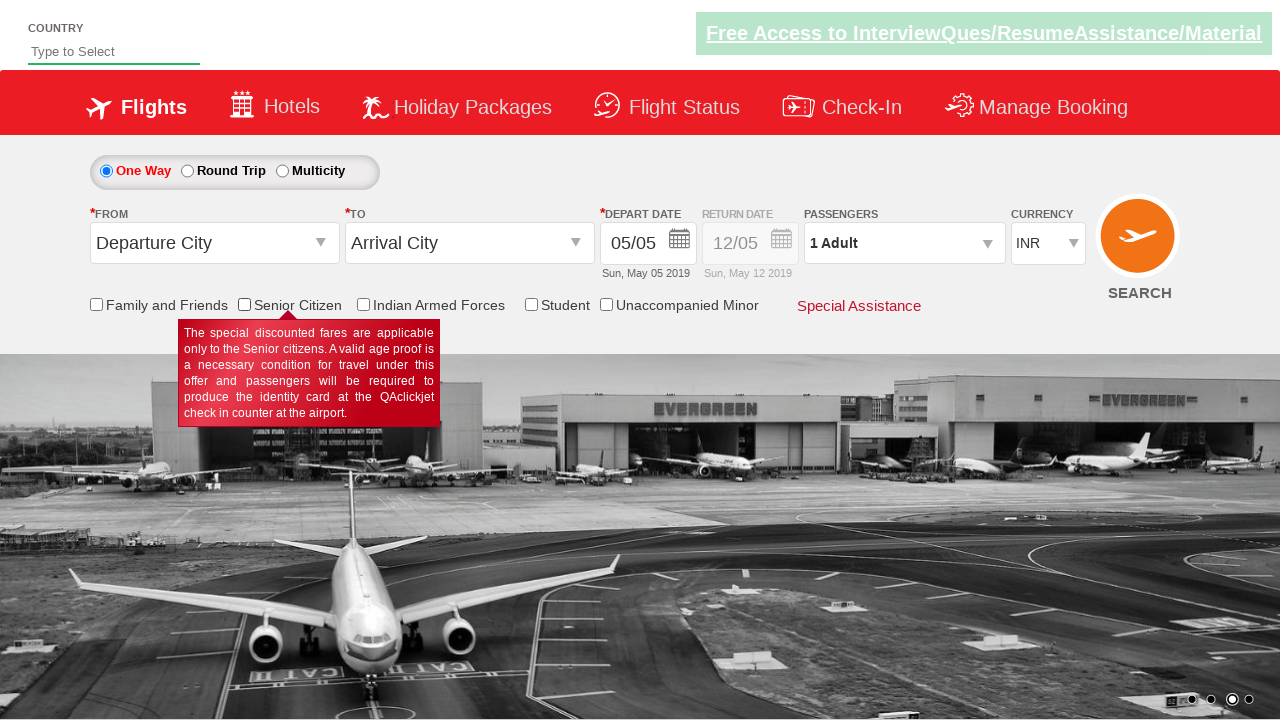

Waited 2 seconds for Senior Citizen checkbox deselection to complete
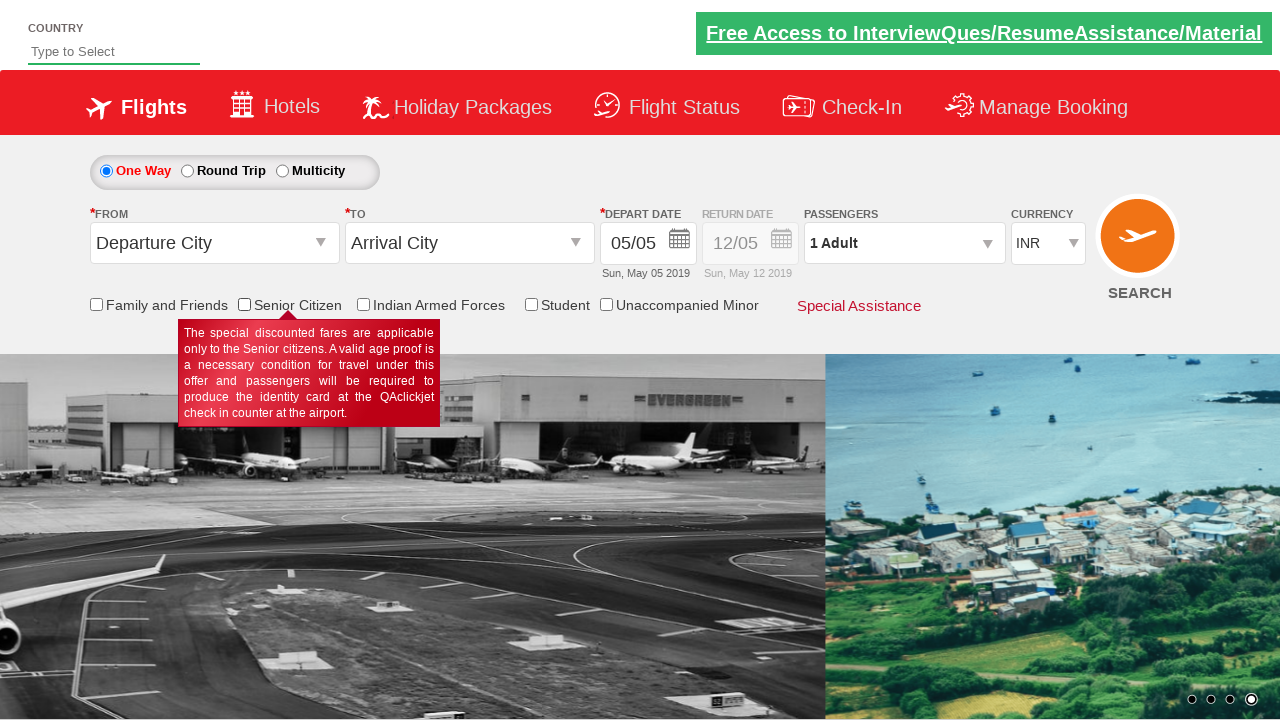

Retrieved all discount checkboxes from the form
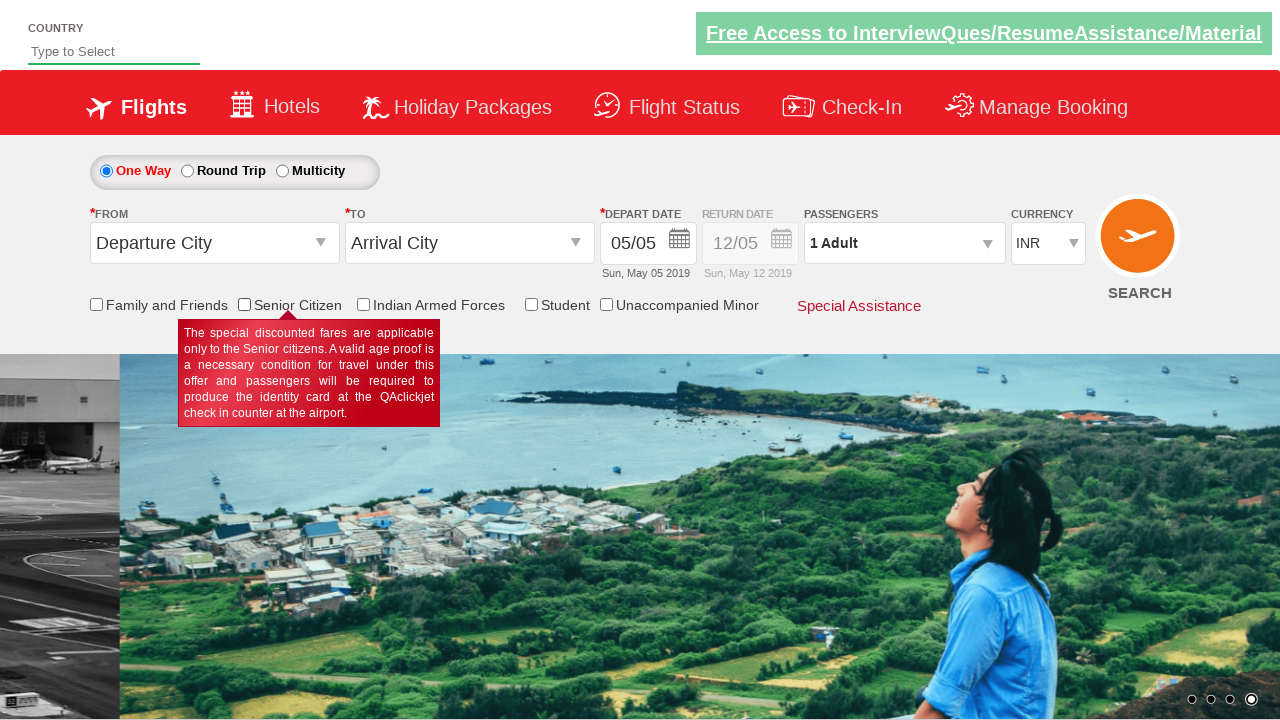

Clicked a discount checkbox to select it at (158, 305) on div[id='discount-checkbox'] div >> nth=0
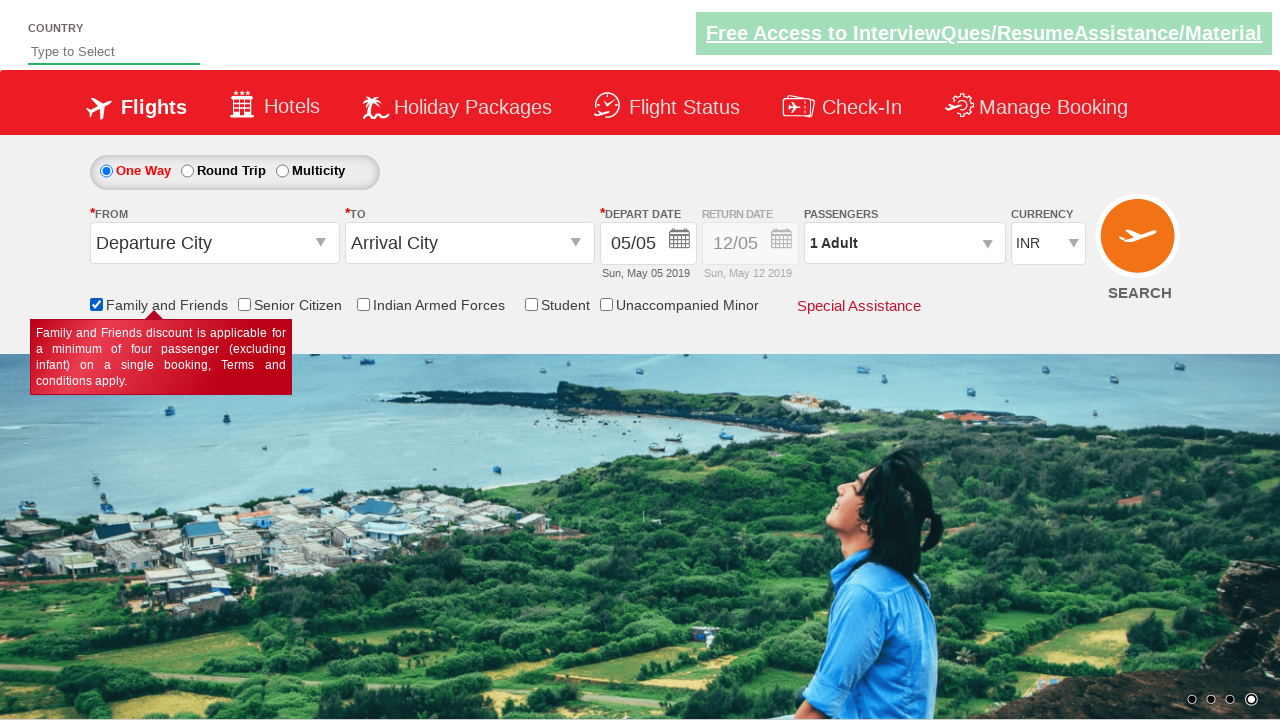

Waited 1 second for discount checkbox selection to complete
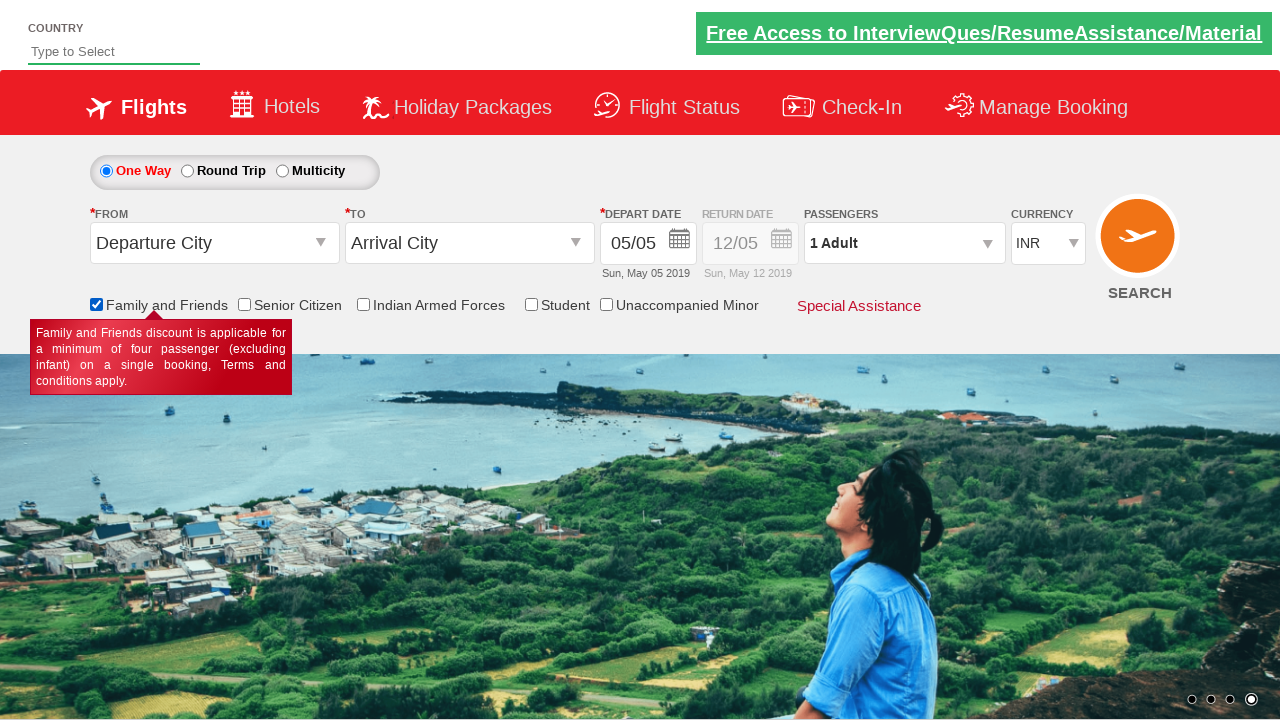

Clicked a discount checkbox to select it at (290, 305) on div[id='discount-checkbox'] div >> nth=1
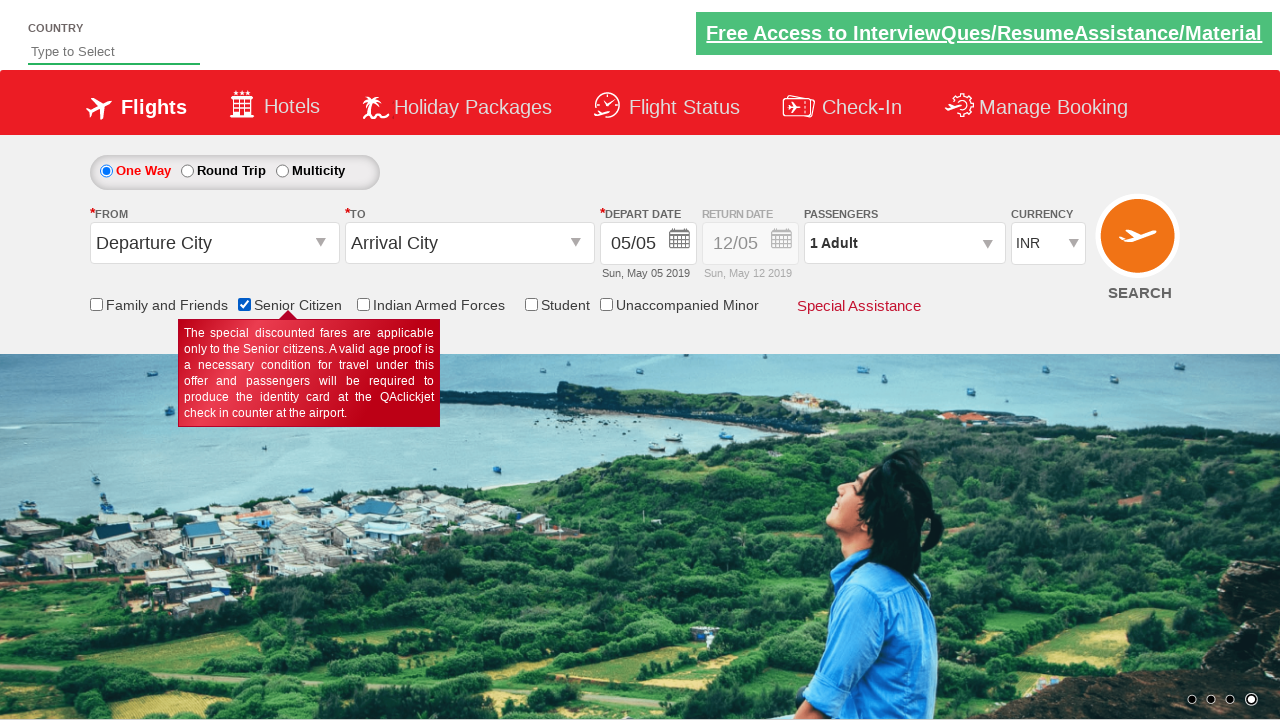

Waited 1 second for discount checkbox selection to complete
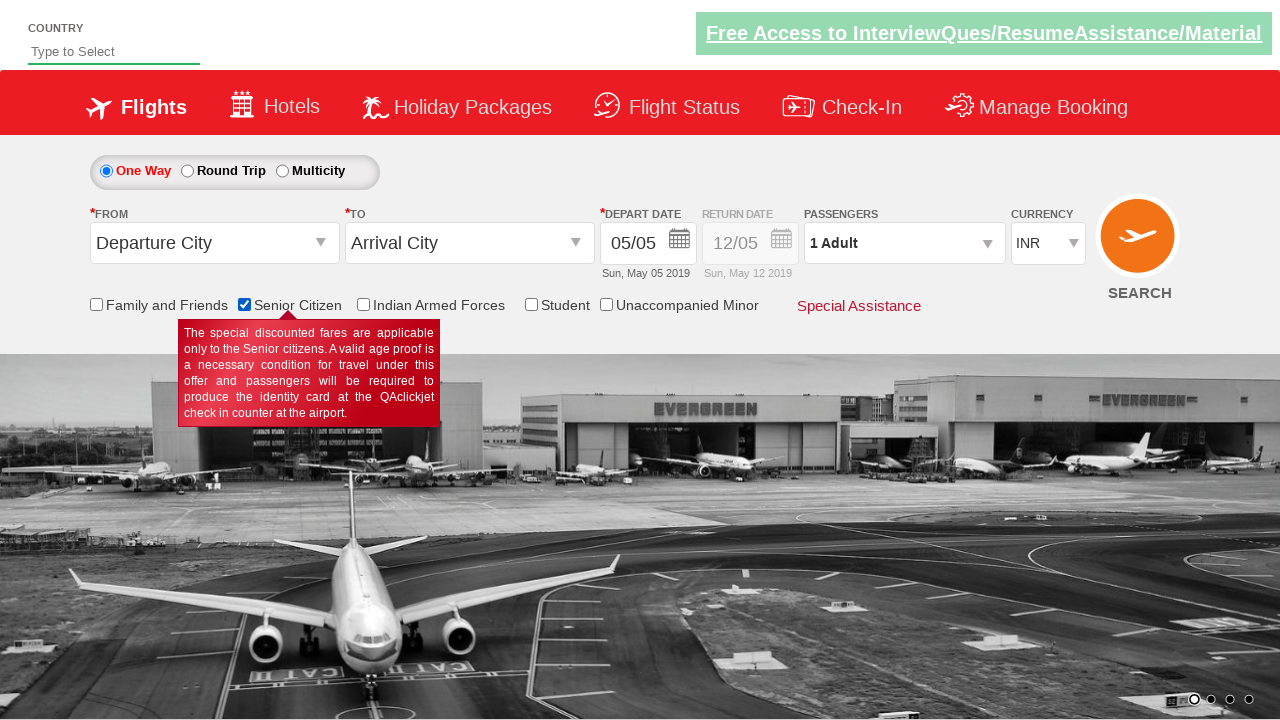

Clicked a discount checkbox to select it at (433, 305) on div[id='discount-checkbox'] div >> nth=2
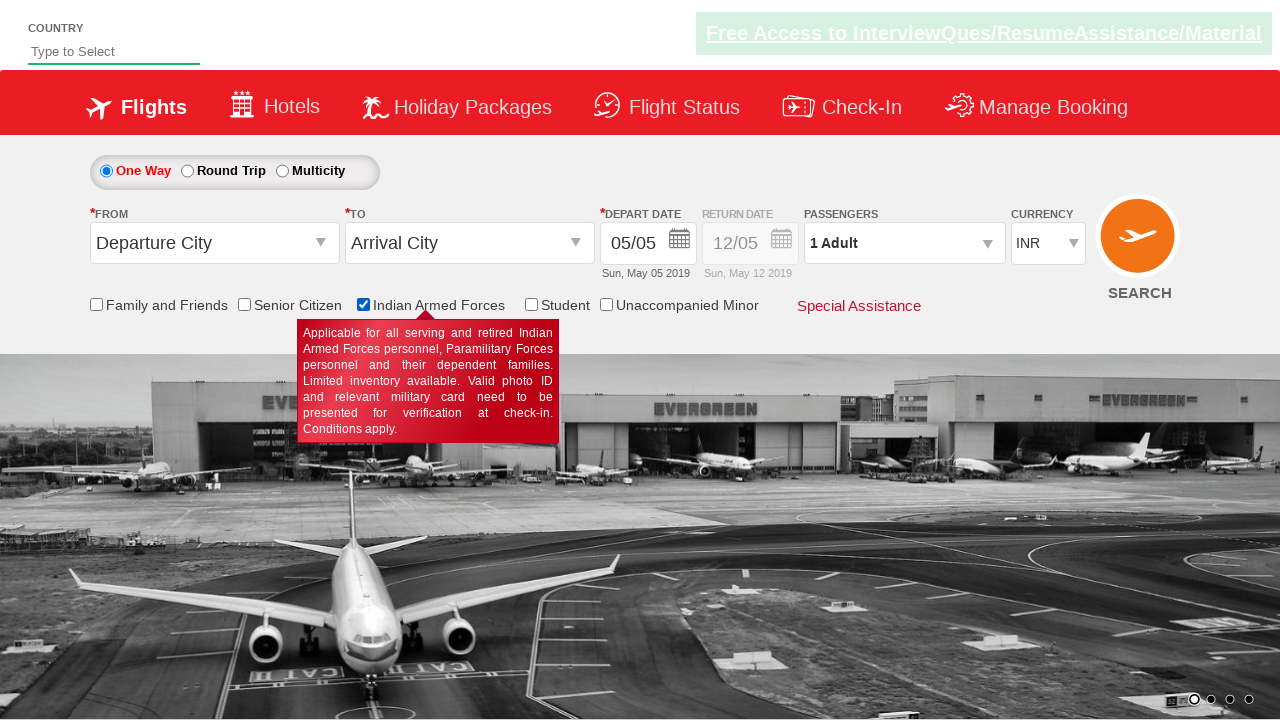

Waited 1 second for discount checkbox selection to complete
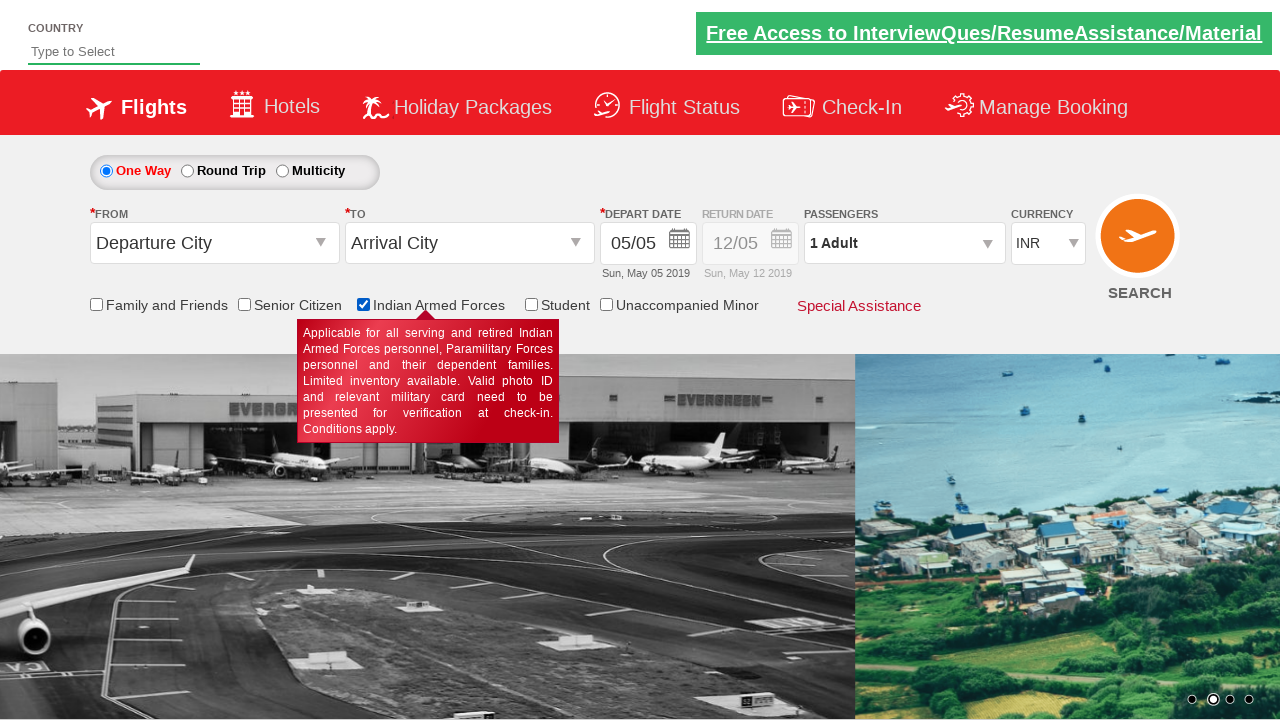

Clicked a discount checkbox to select it at (430, 305) on div[id='discount-checkbox'] div >> nth=3
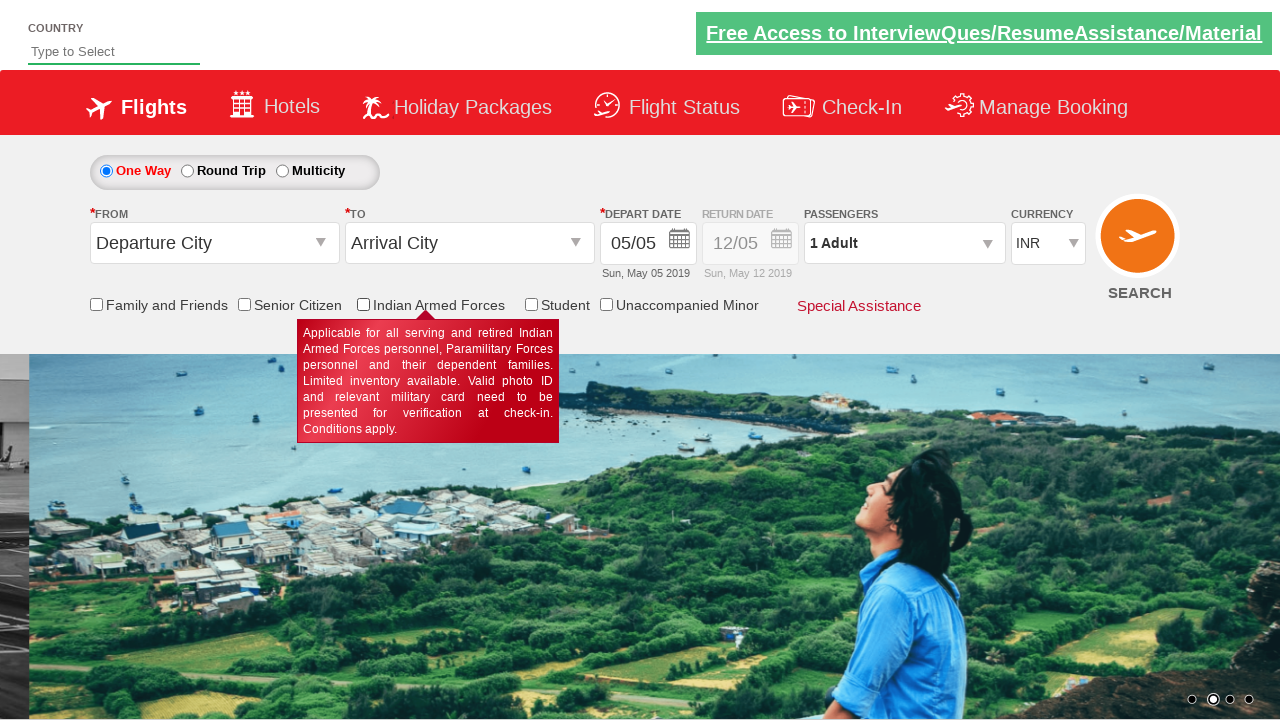

Waited 1 second for discount checkbox selection to complete
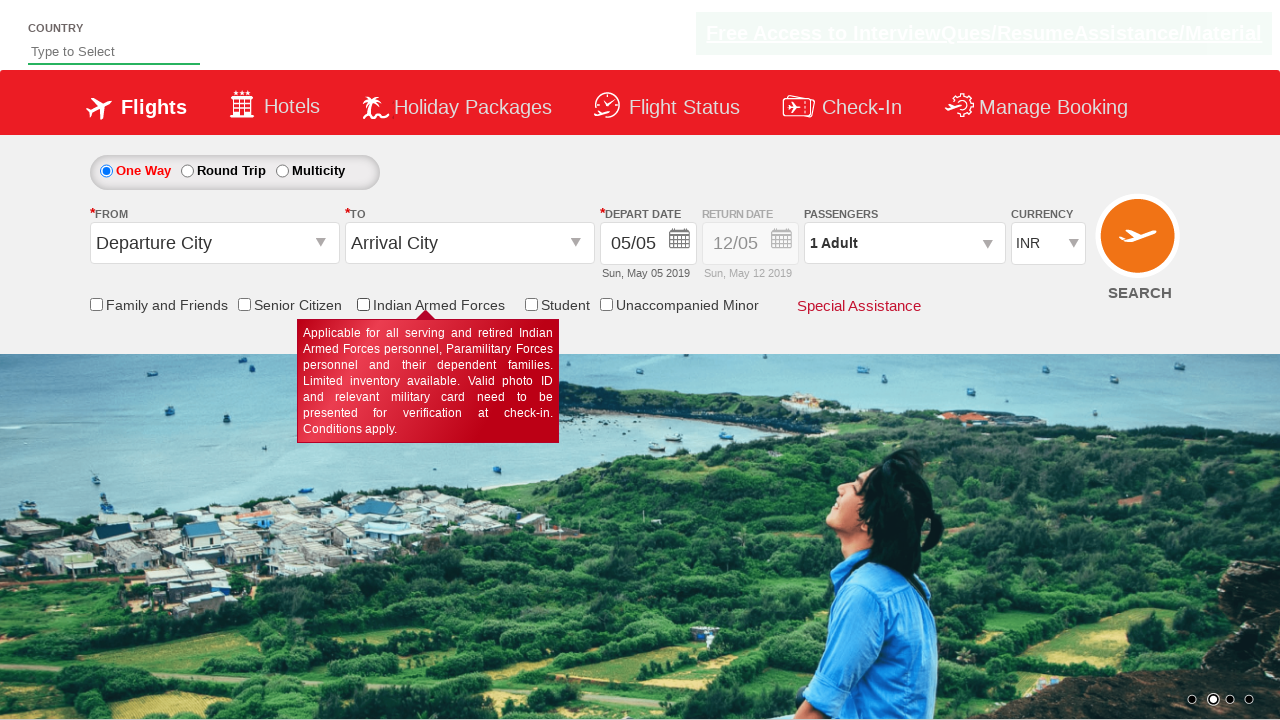

Clicked a discount checkbox to select it at (557, 305) on div[id='discount-checkbox'] div >> nth=4
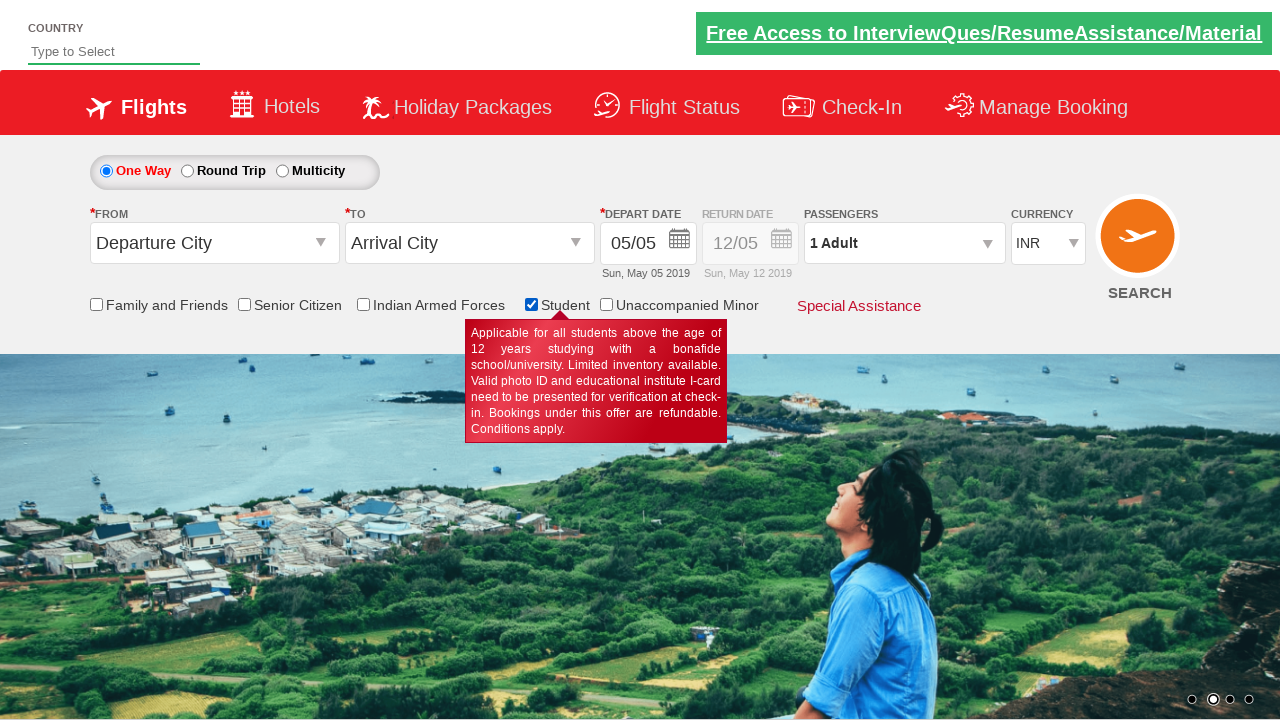

Waited 1 second for discount checkbox selection to complete
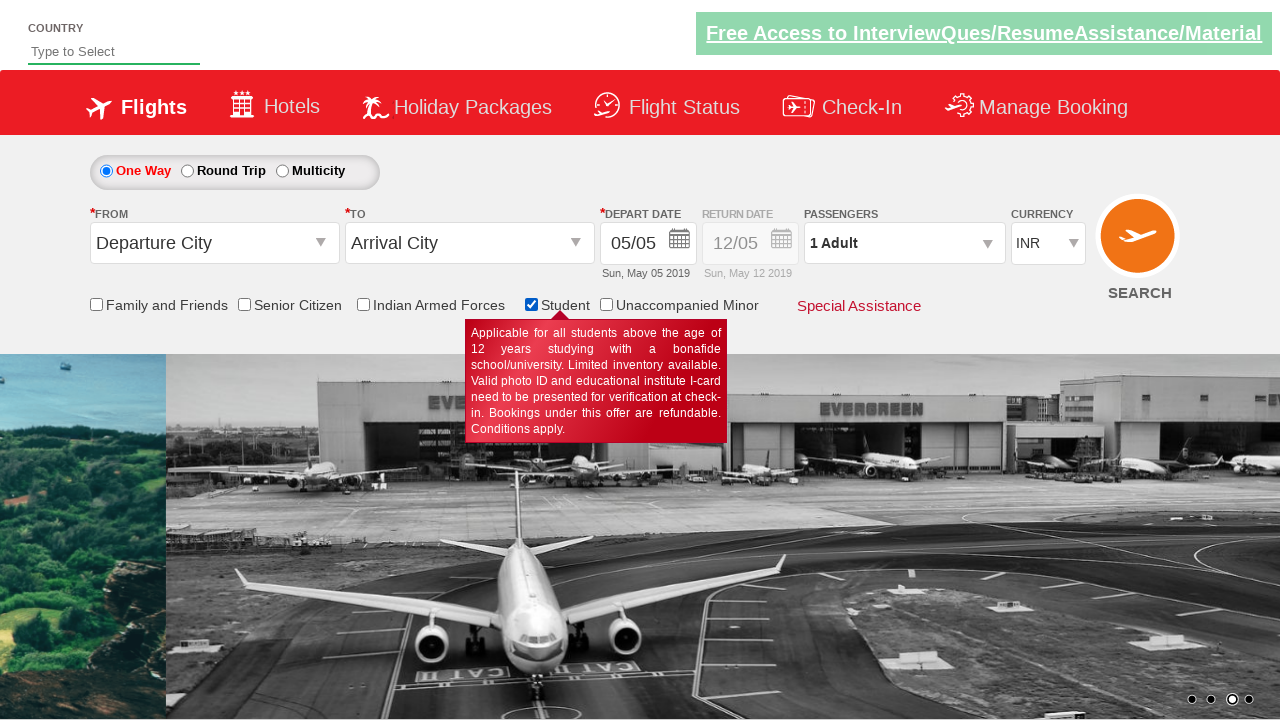

Clicked a discount checkbox to select it at (679, 305) on div[id='discount-checkbox'] div >> nth=5
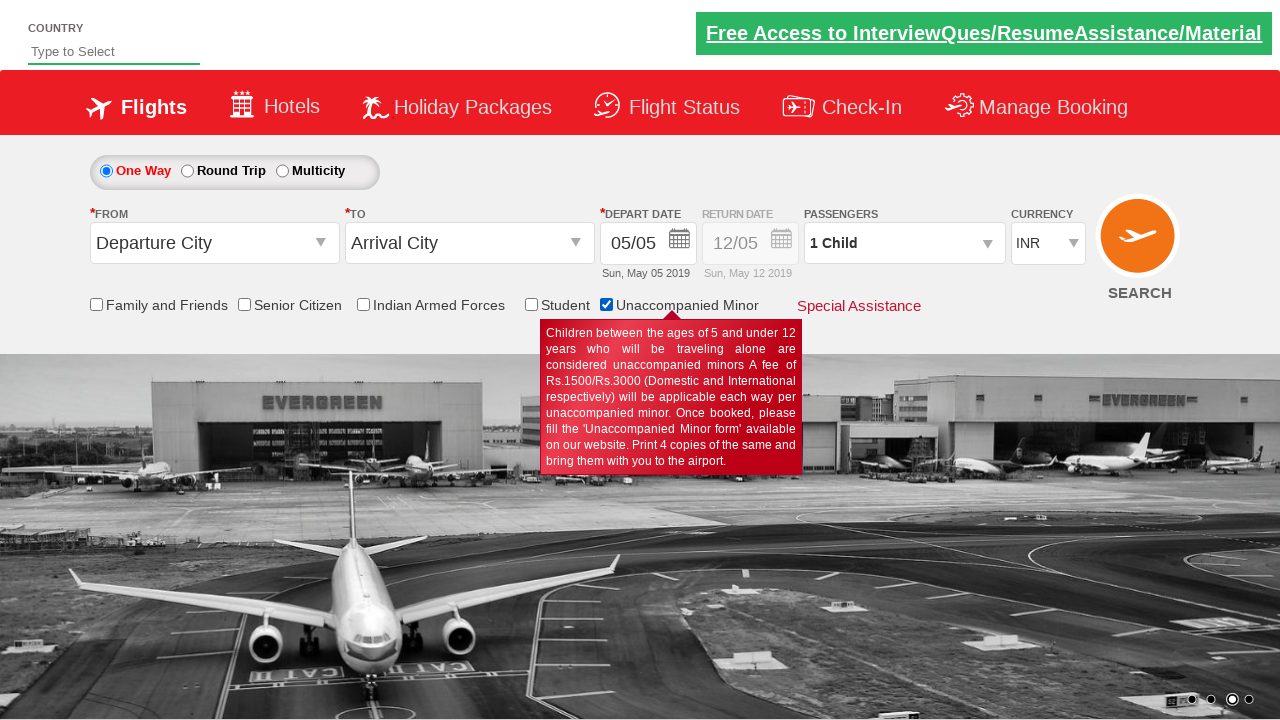

Waited 1 second for discount checkbox selection to complete
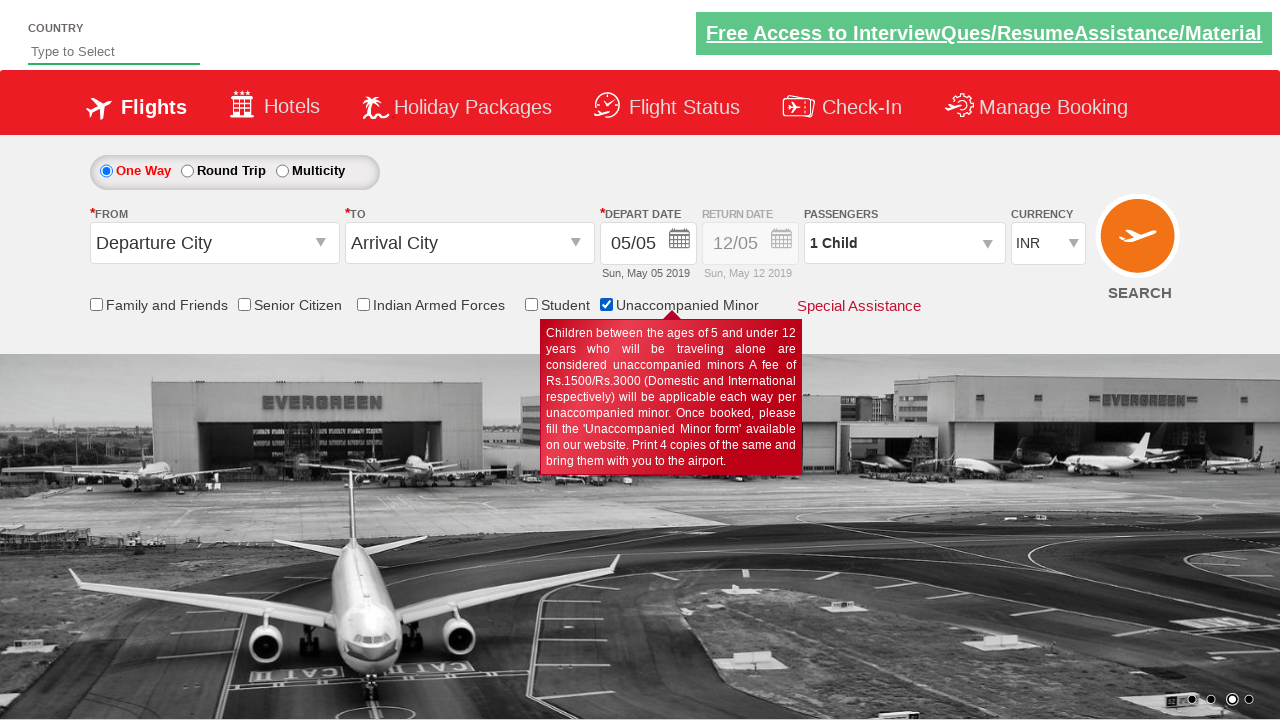

Waited 2 seconds after all discount checkboxes were selected
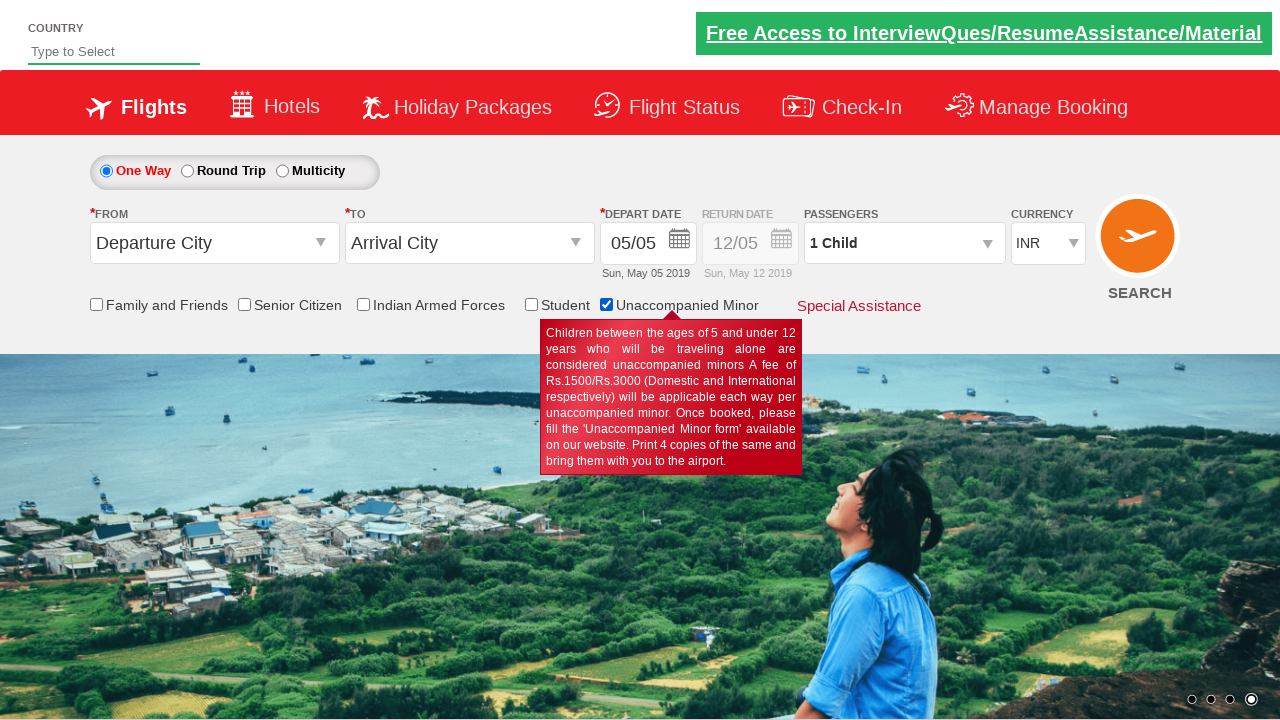

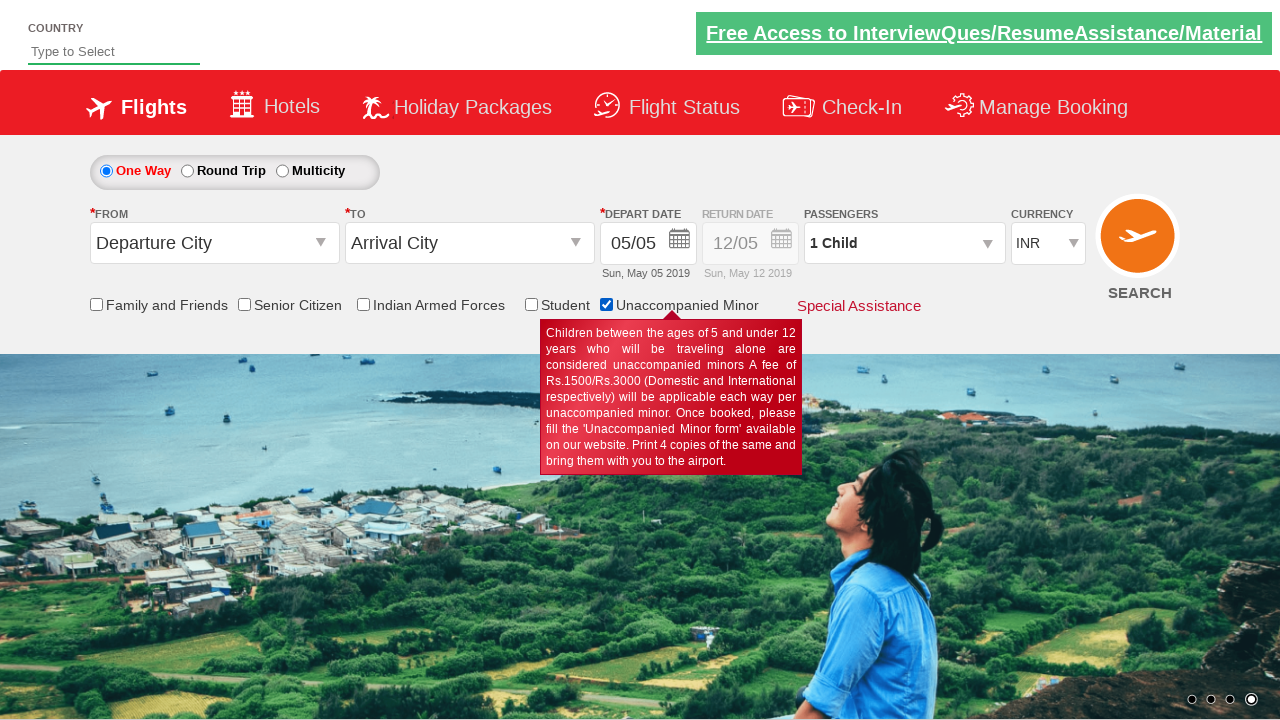